Tests link navigation by counting links on the page, finding links in footer section, and opening footer links in new tabs to verify they work

Starting URL: https://rahulshettyacademy.com/AutomationPractice/

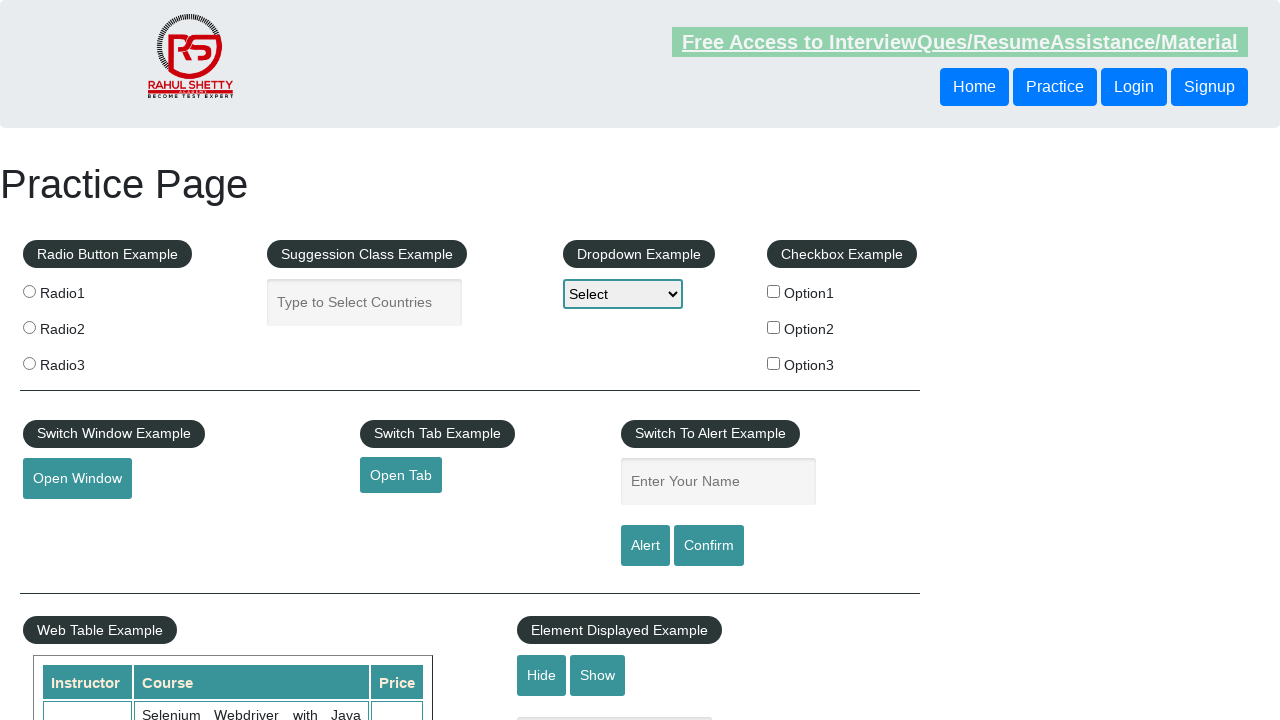

Navigated to https://rahulshettyacademy.com/AutomationPractice/
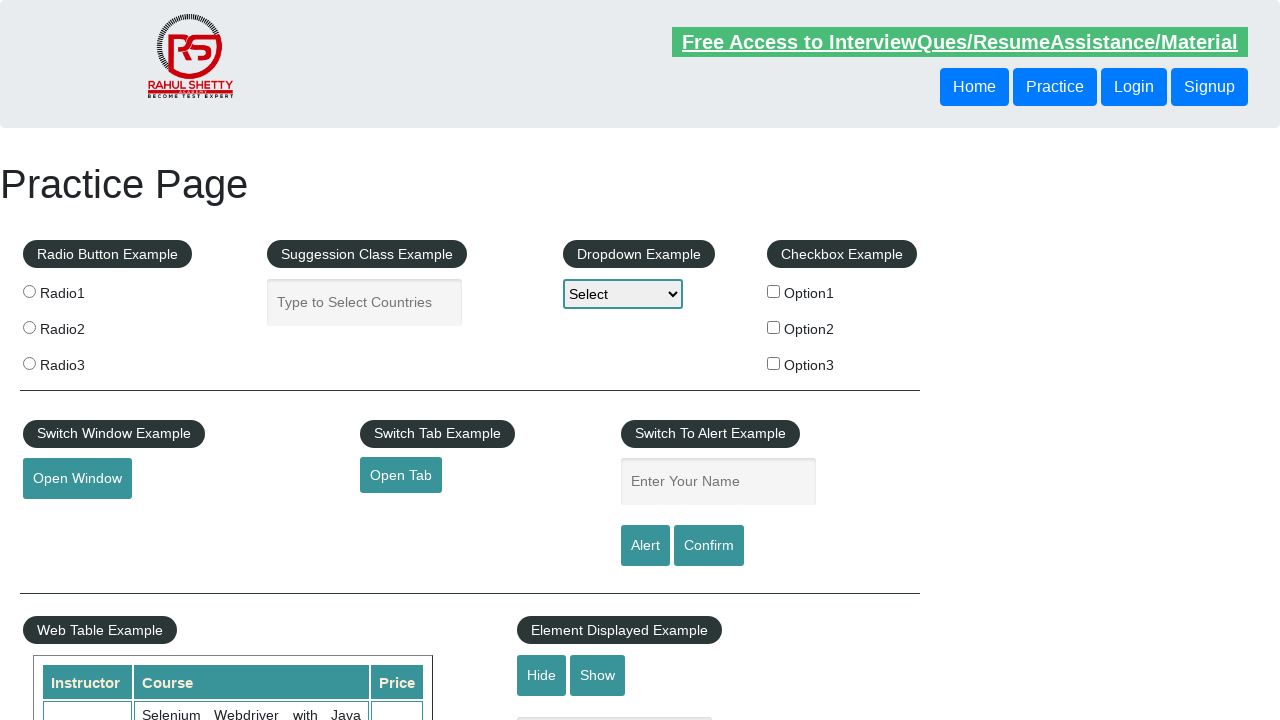

Found total links on page: 27
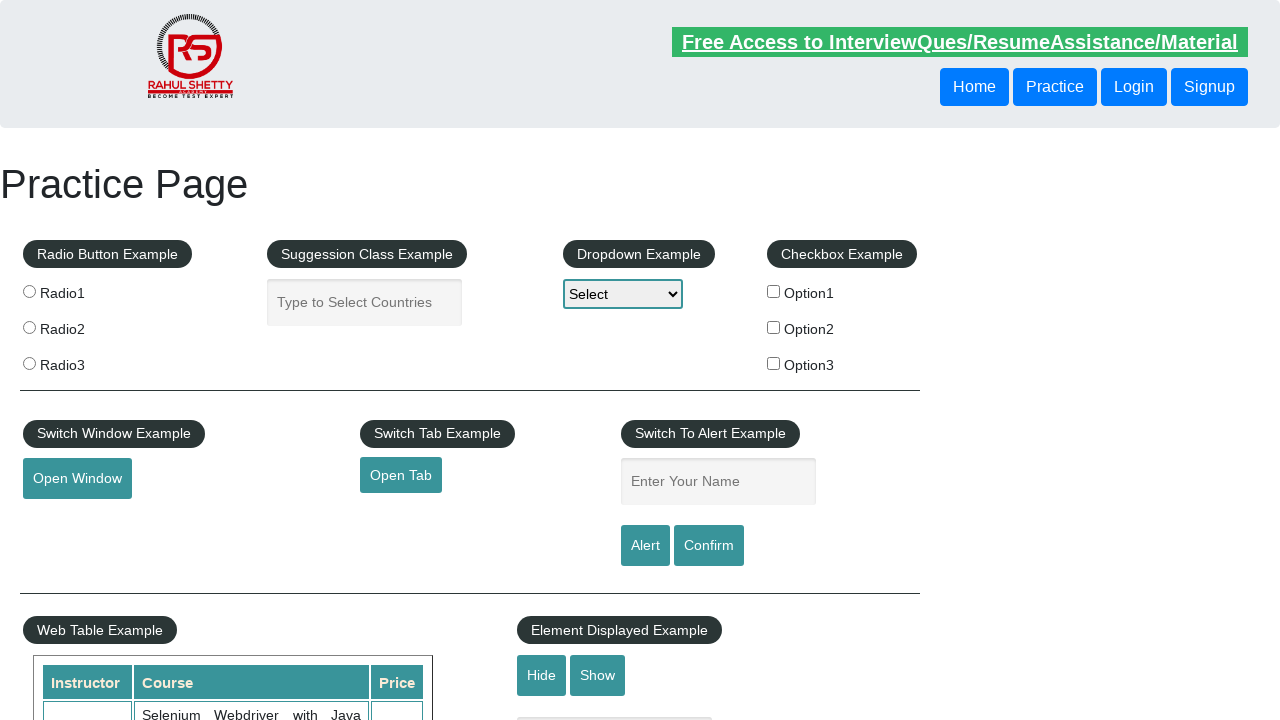

Located footer section with id 'gf-BIG'
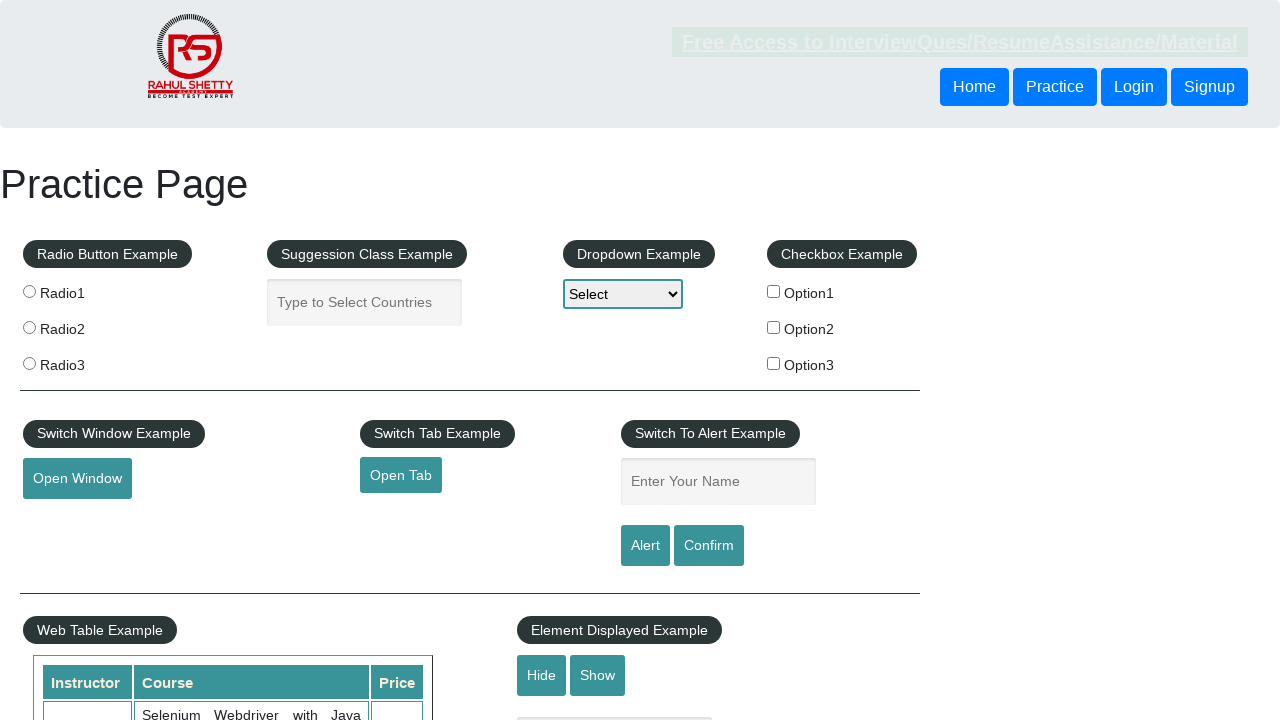

Found links in footer: 20
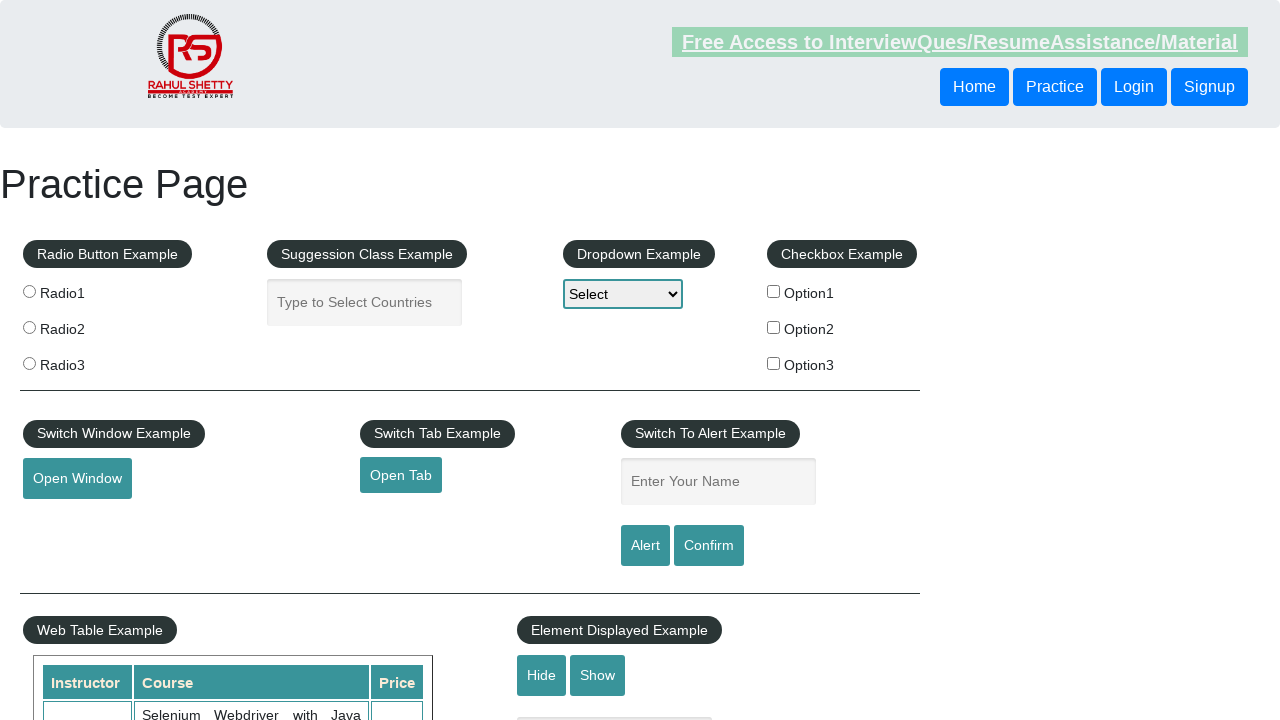

Located first column links section in footer
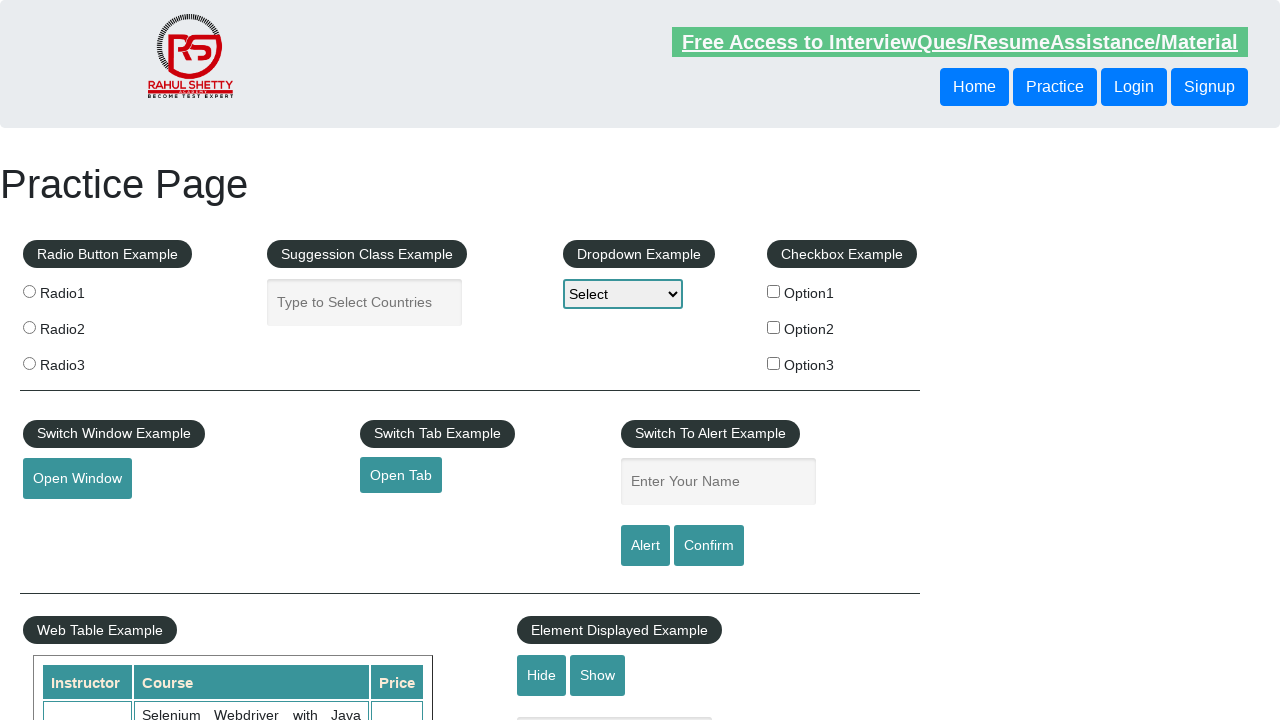

Found 0 links in first footer column
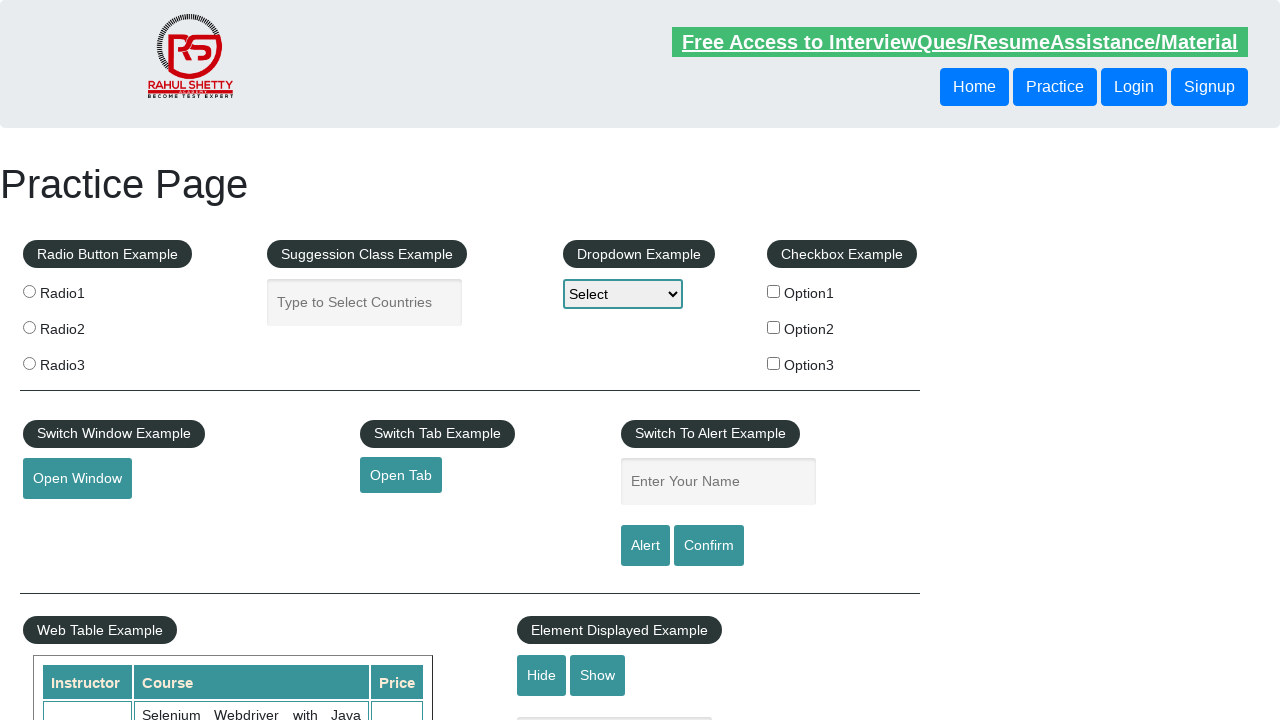

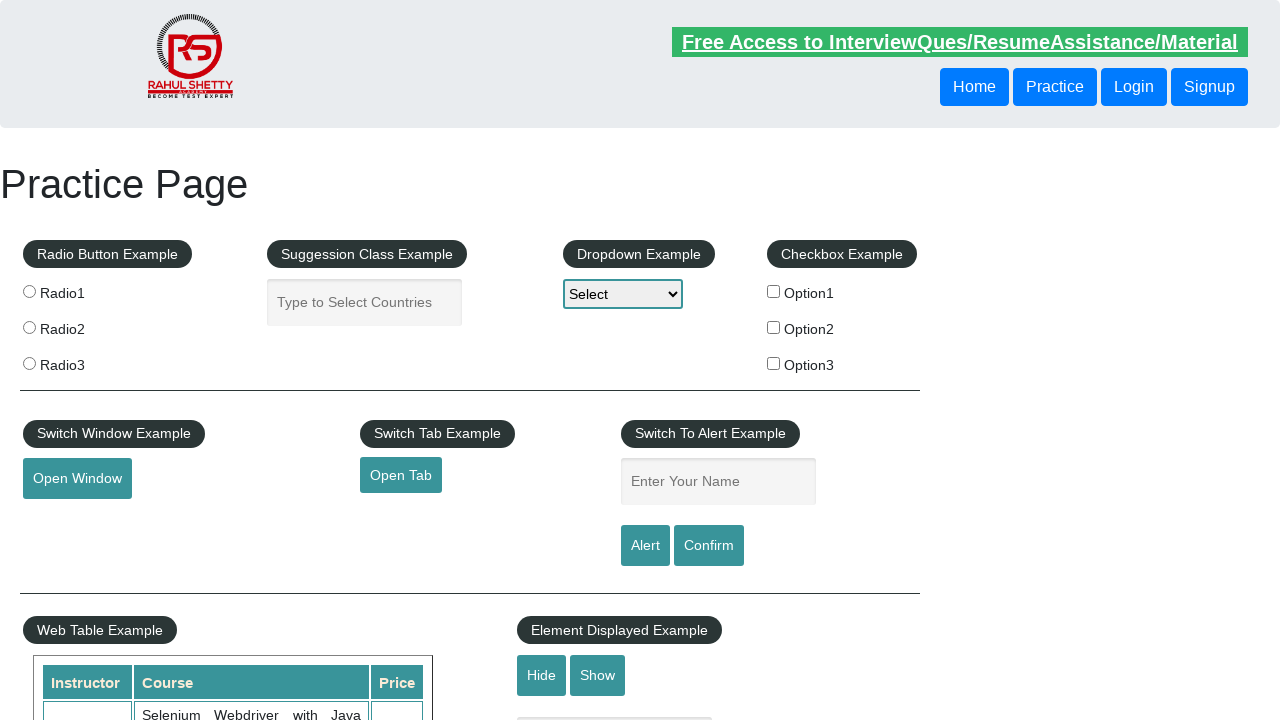